Tests the contact form by filling in the message field with a test value

Starting URL: https://automationexercise.com/contact_us

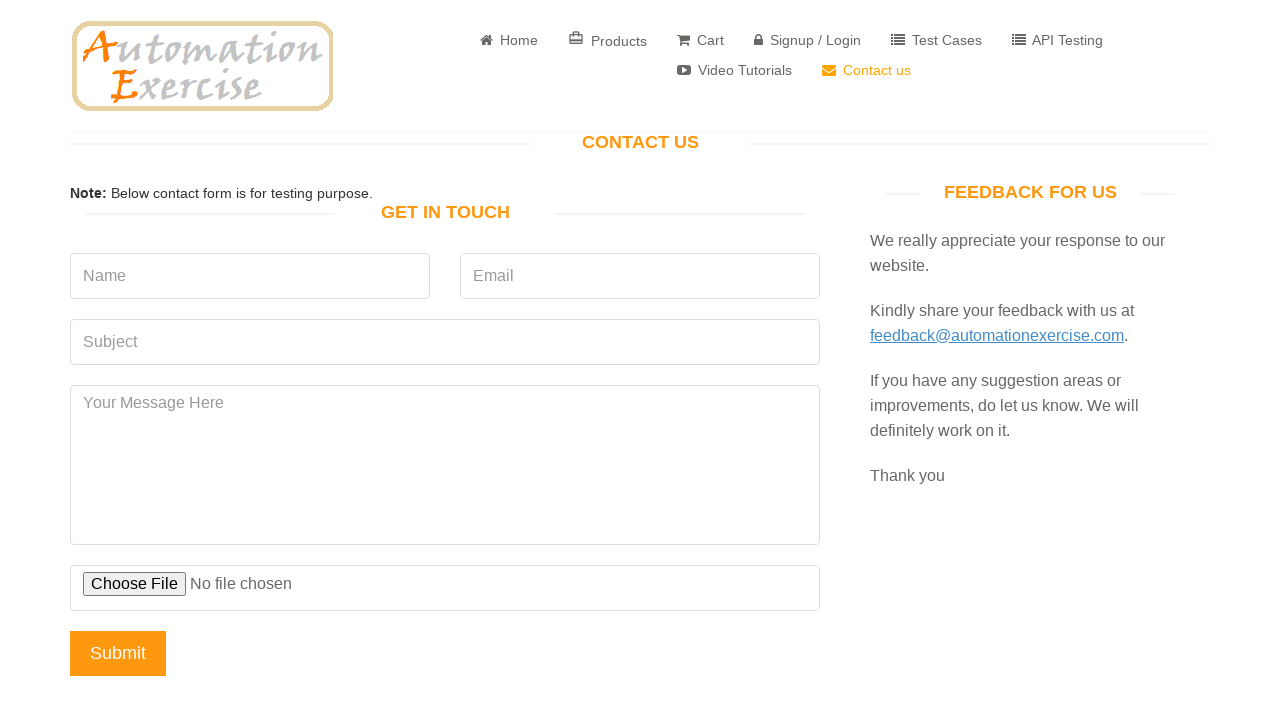

Filled message field with test message on #message
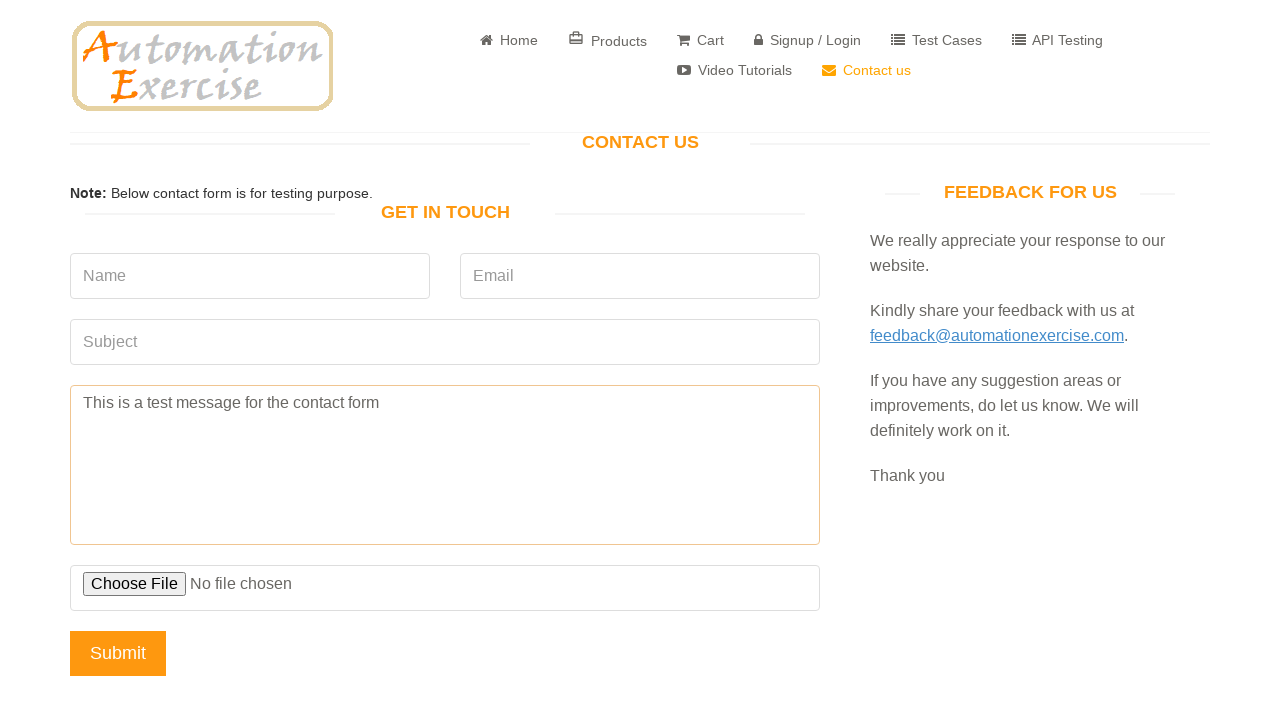

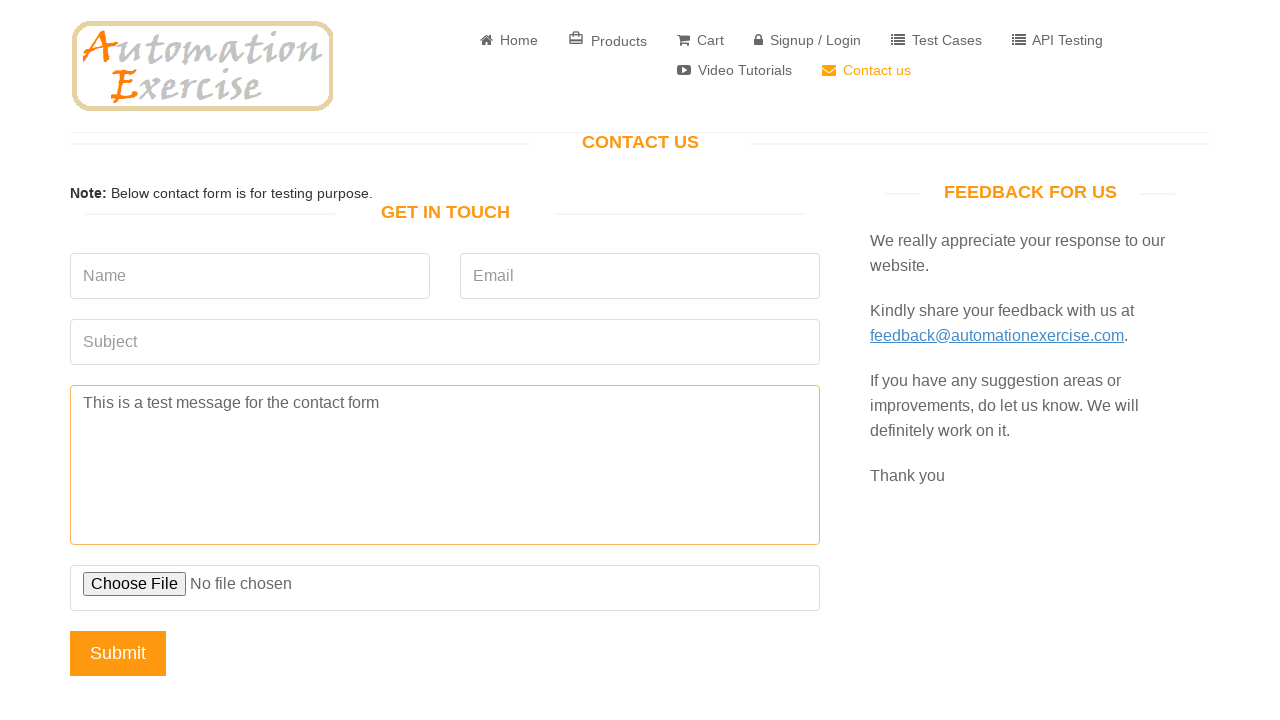